Tests the jQuery UI toggle effect by clicking a button to hide content, verifying it's hidden, then clicking again to show content and verifying the text is displayed

Starting URL: https://jqueryui.com/toggle/

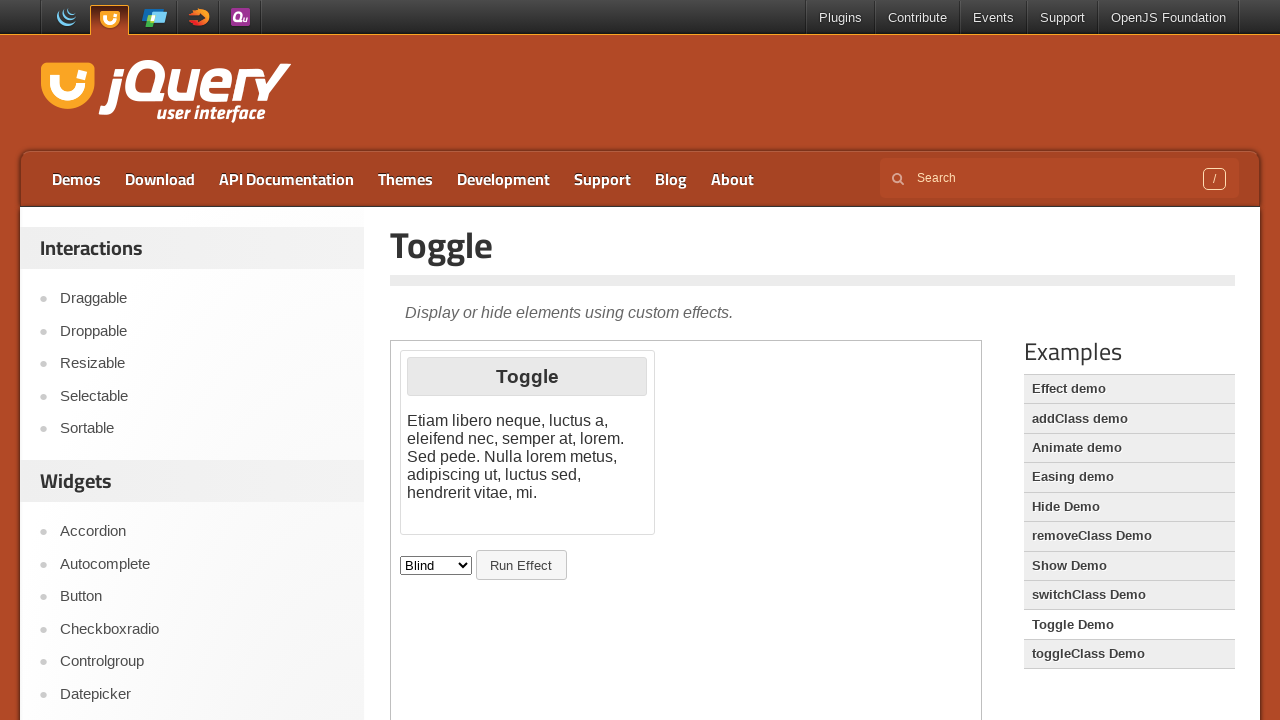

Located the demo iframe
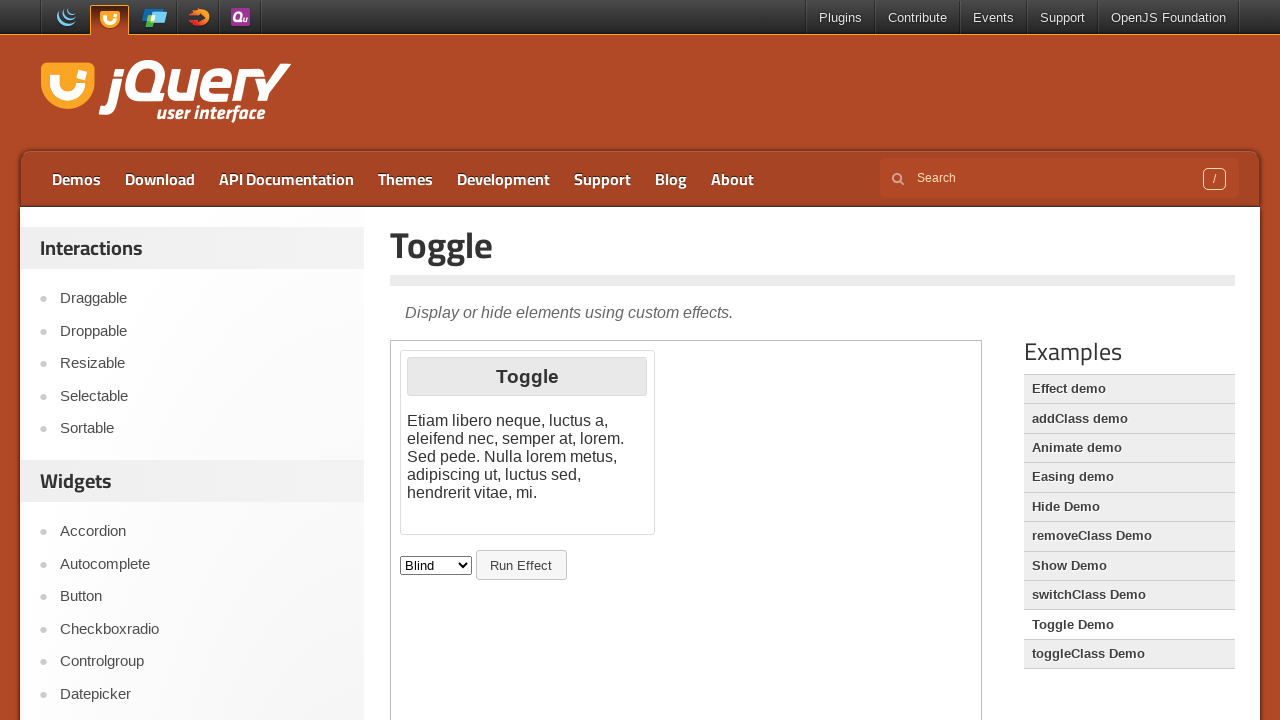

Retrieved initial text: 
			Etiam libero neque, luctus a, eleifend nec, semper at, lorem. Sed pede. Nulla lorem metus, adipiscing ut, luctus sed, hendrerit vitae, mi.
		
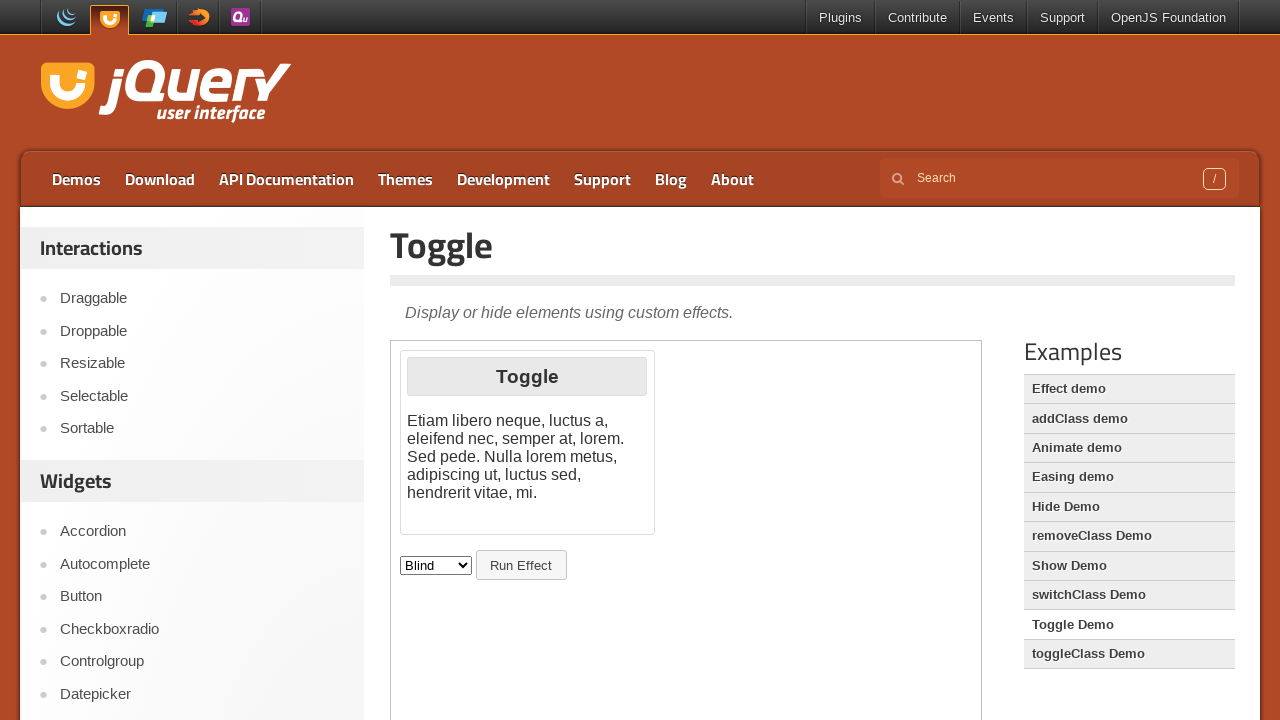

Clicked toggle button to hide content at (521, 565) on iframe.demo-frame >> nth=0 >> internal:control=enter-frame >> xpath=//button[@id
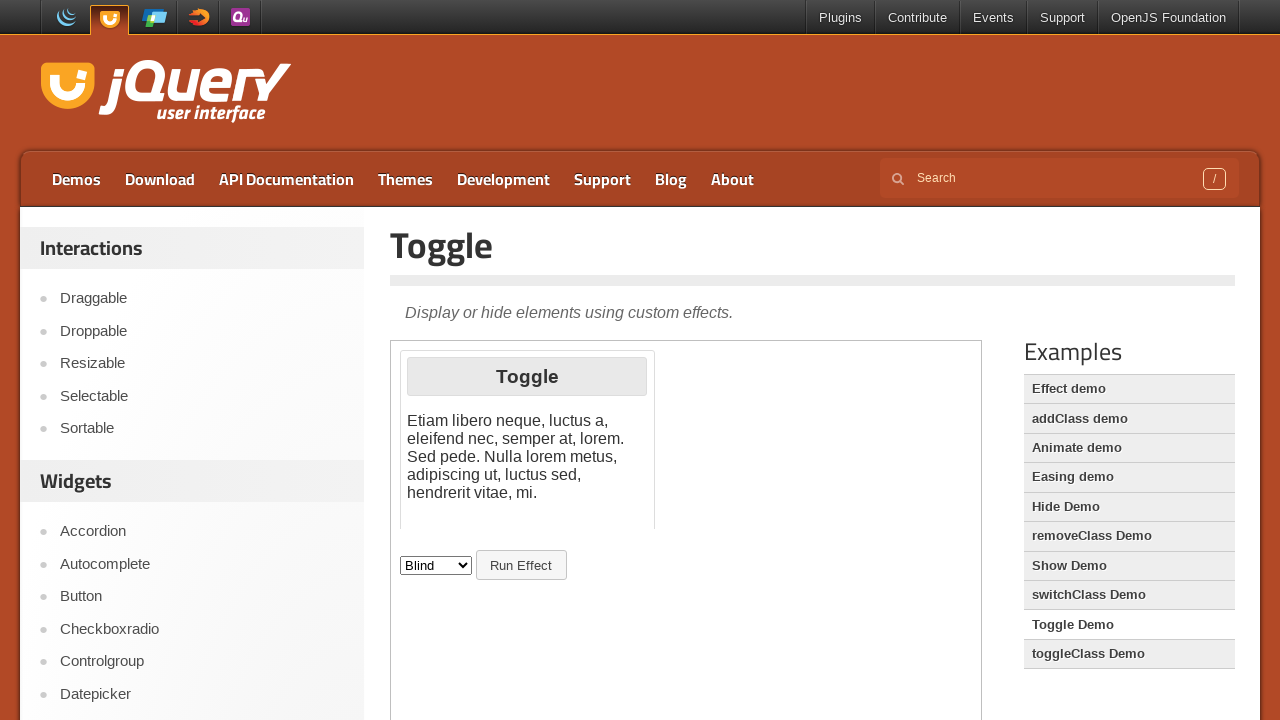

Waited 500ms for hide animation to complete
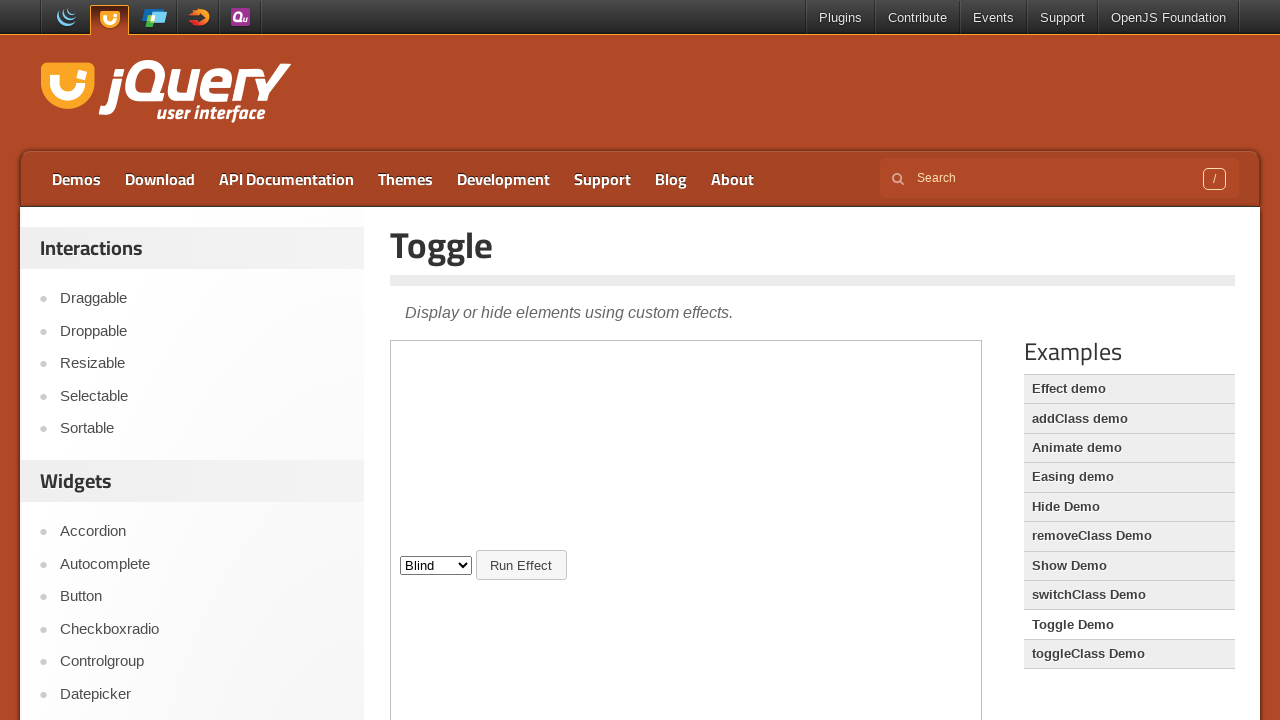

Clicked toggle button to show content at (521, 565) on iframe.demo-frame >> nth=0 >> internal:control=enter-frame >> xpath=//button[@id
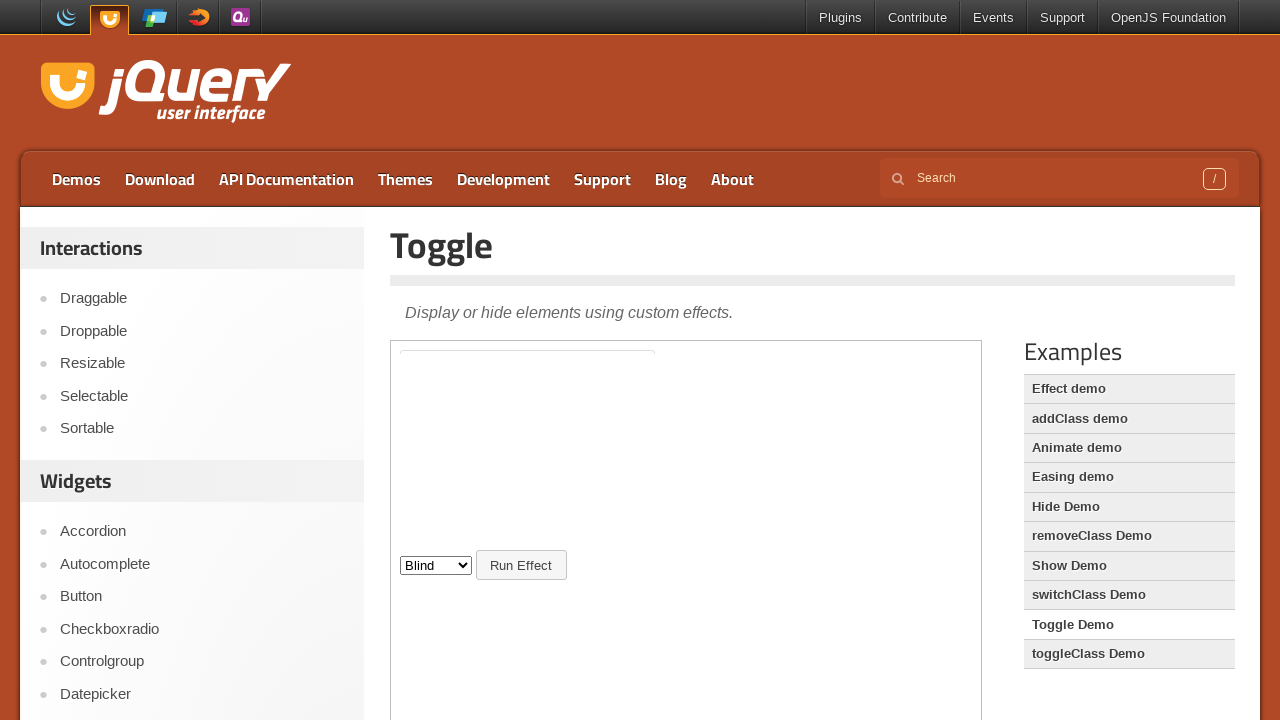

Waited 500ms for show animation to complete
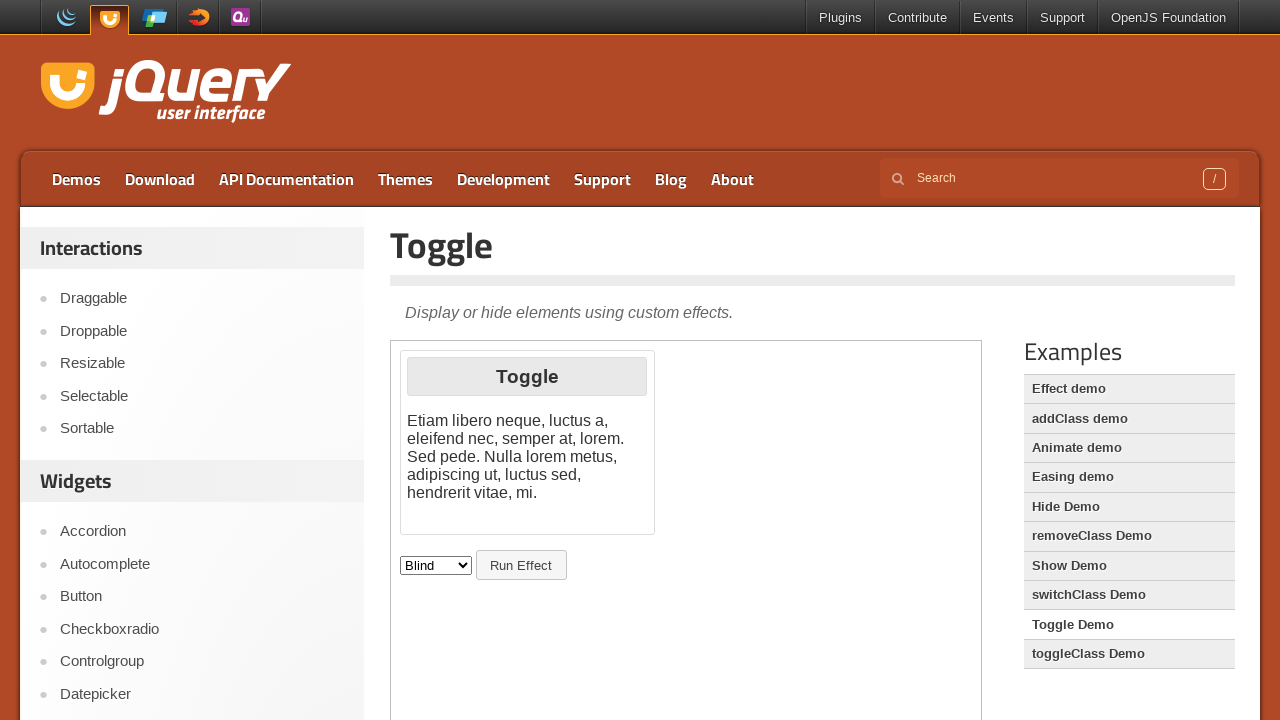

Retrieved final text after toggle: 
			Etiam libero neque, luctus a, eleifend nec, semper at, lorem. Sed pede. Nulla lorem metus, adipiscing ut, luctus sed, hendrerit vitae, mi.
		
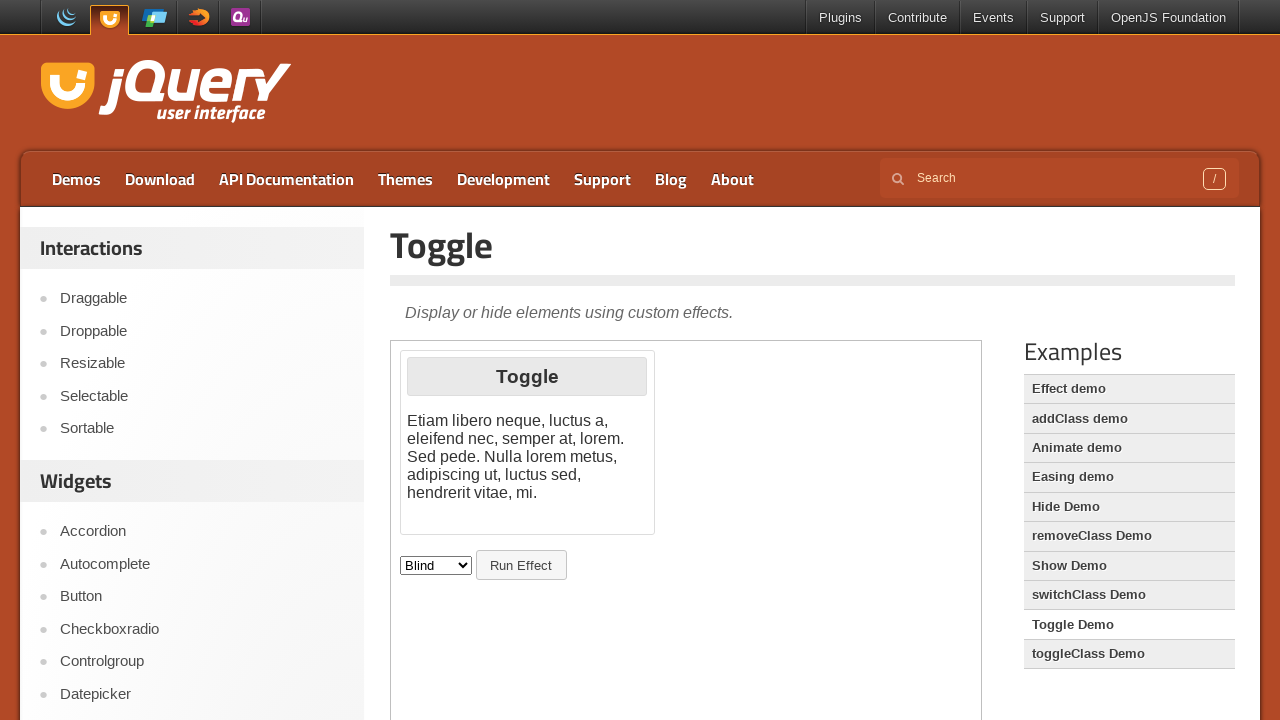

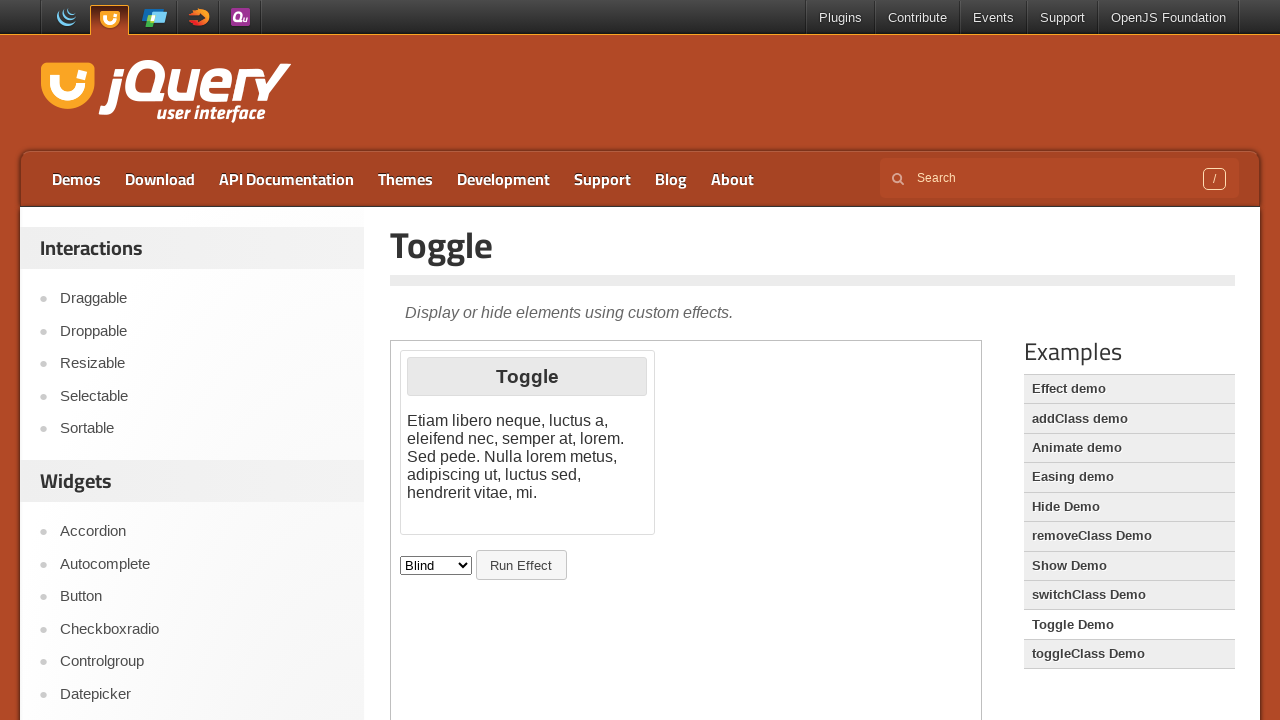